Tests checkbox functionality by selecting Option 2 and Option 3, then verifying the result displays the correct selected values

Starting URL: https://kristinek.github.io/site/examples/actions

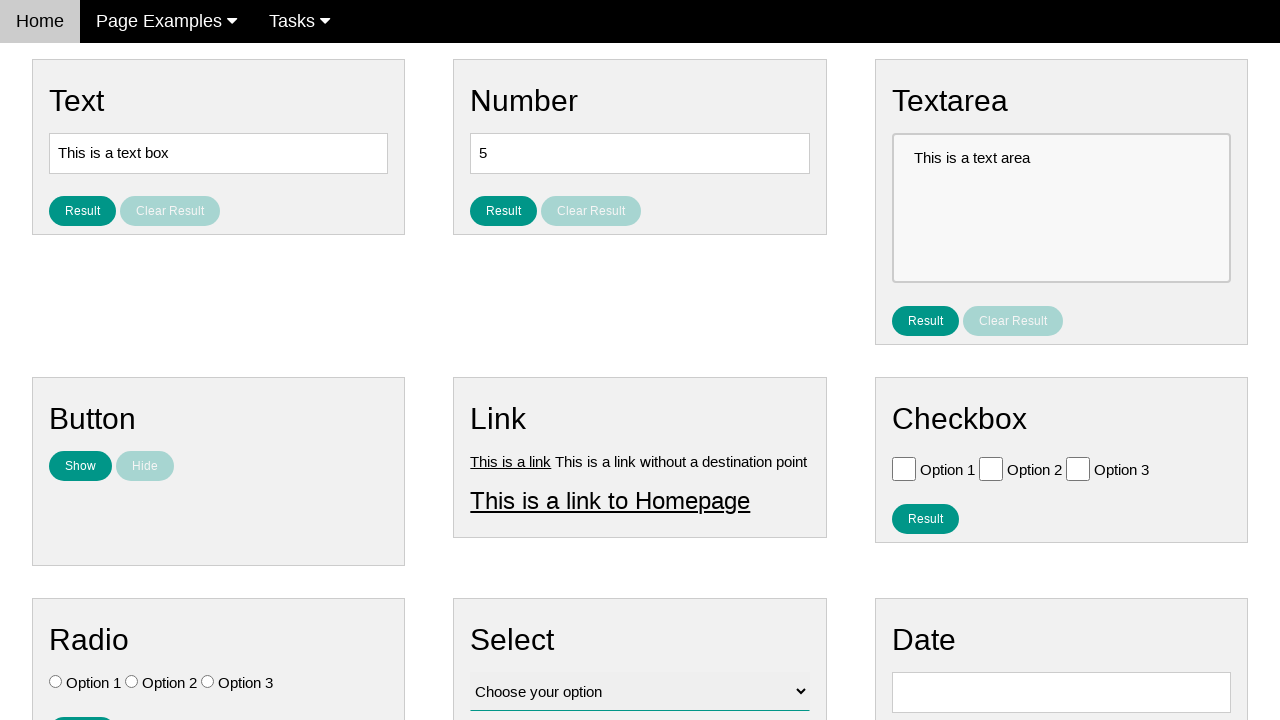

Clicked Option 2 checkbox at (991, 468) on .w3-check[value='Option 2'][type='checkbox']
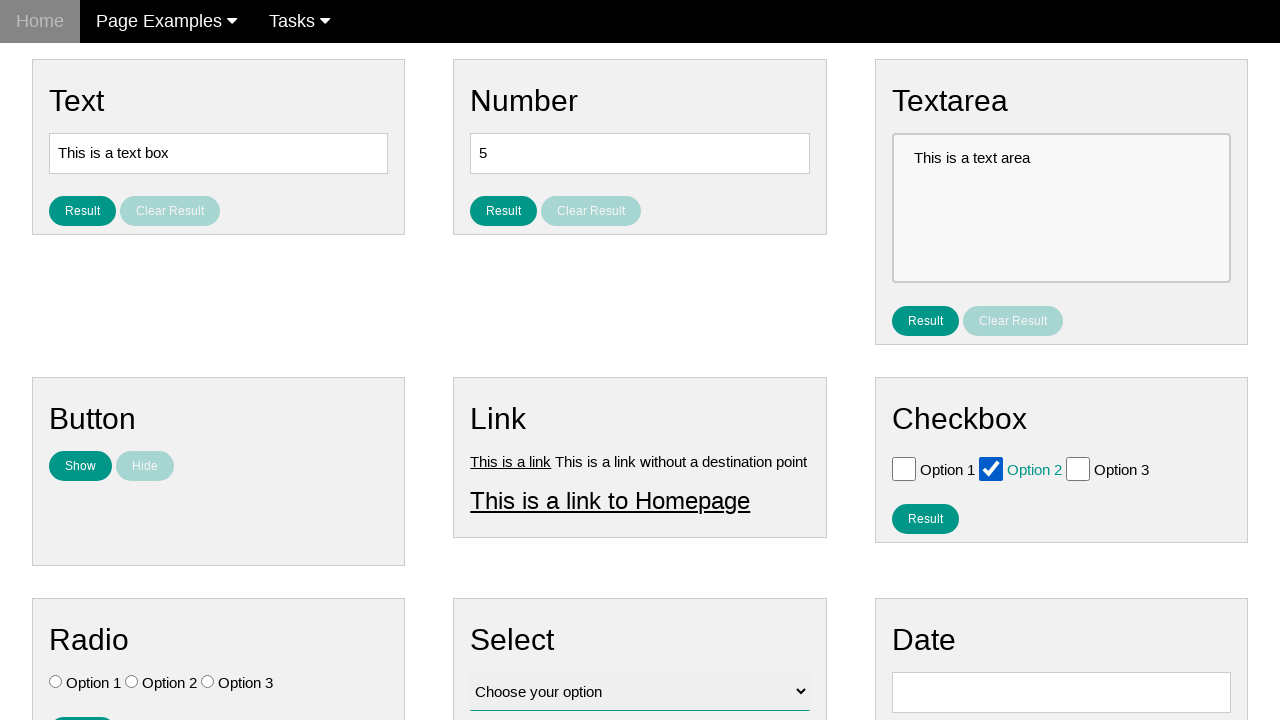

Clicked Option 3 checkbox at (1078, 468) on .w3-check[value='Option 3'][type='checkbox']
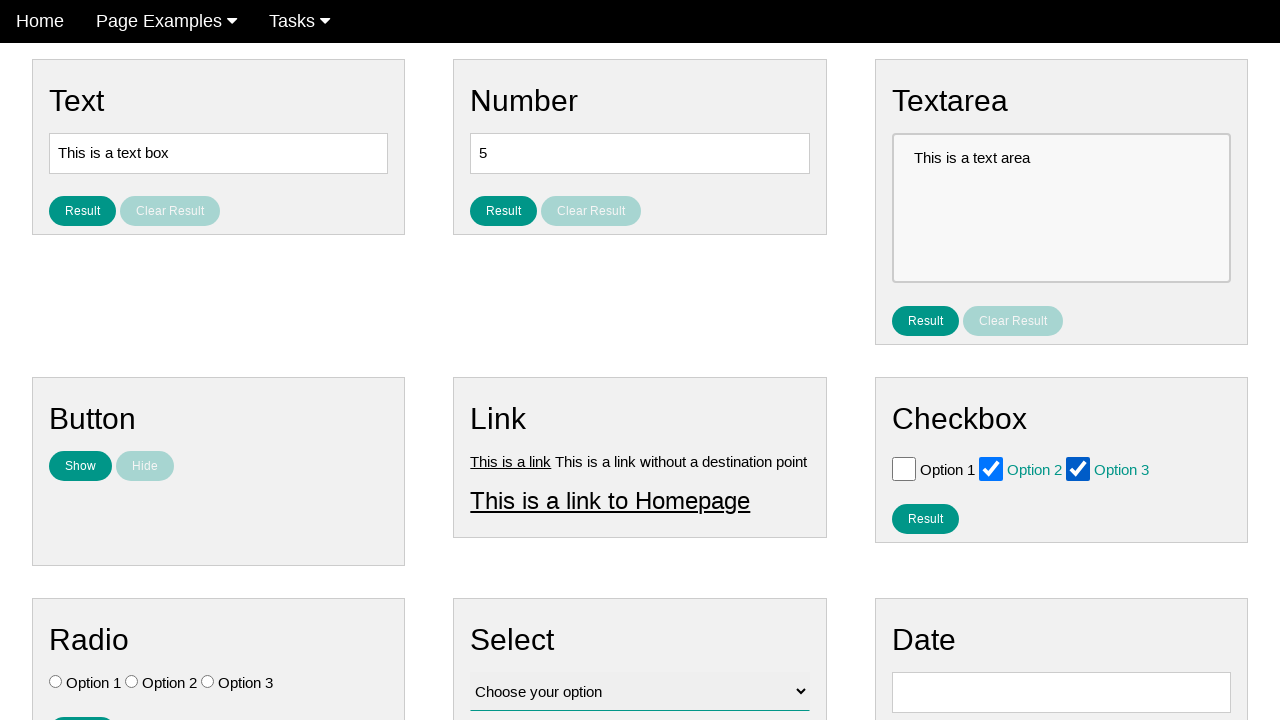

Clicked result button to display selected checkboxes at (925, 518) on #result_button_checkbox
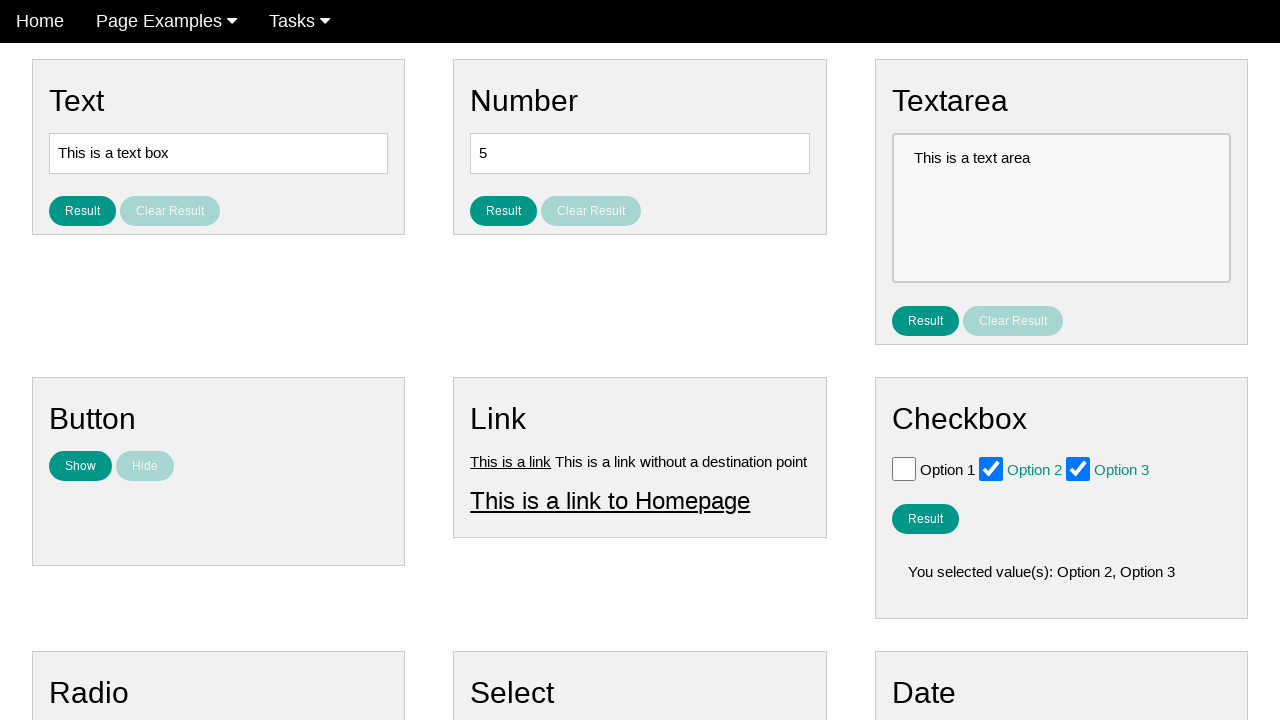

Result text displayed with selected checkbox values
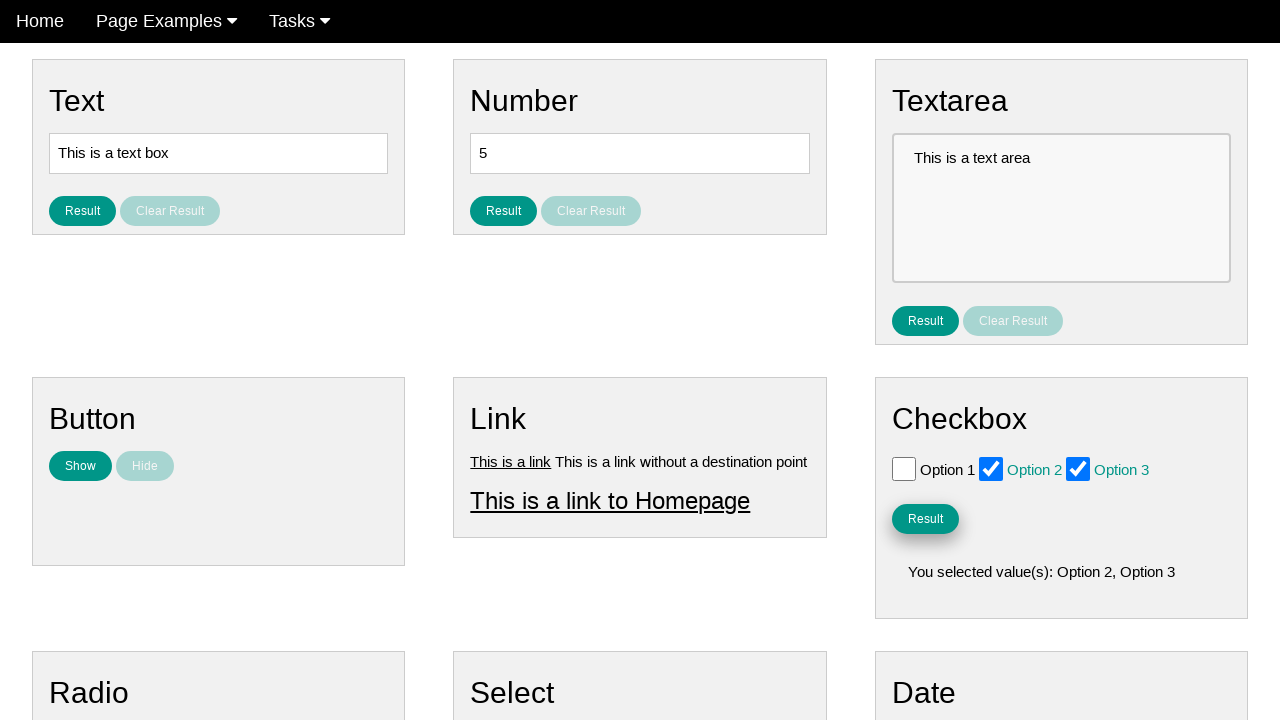

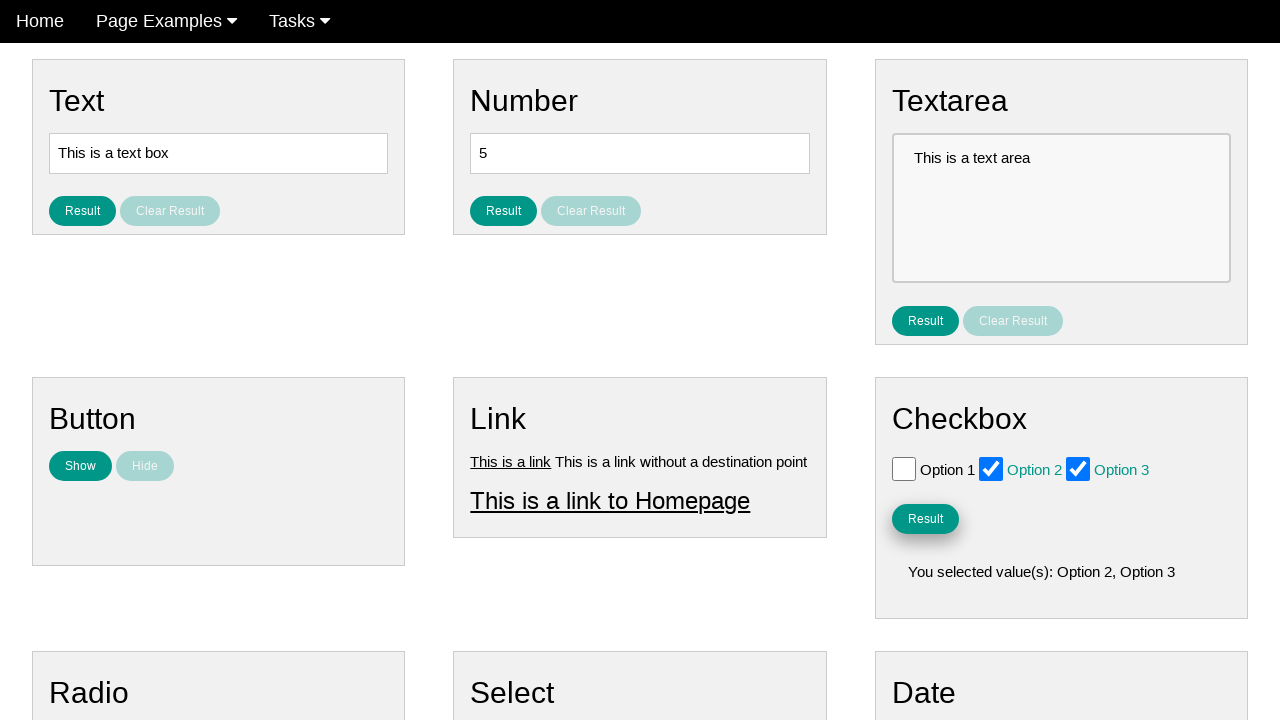